Tests various dropdown interactions including static dropdown selection, passenger count increment with loop clicks, dynamic dropdown selection for origin and destination, and auto-suggestion input on a flight booking practice page

Starting URL: https://rahulshettyacademy.com/dropdownsPractise/

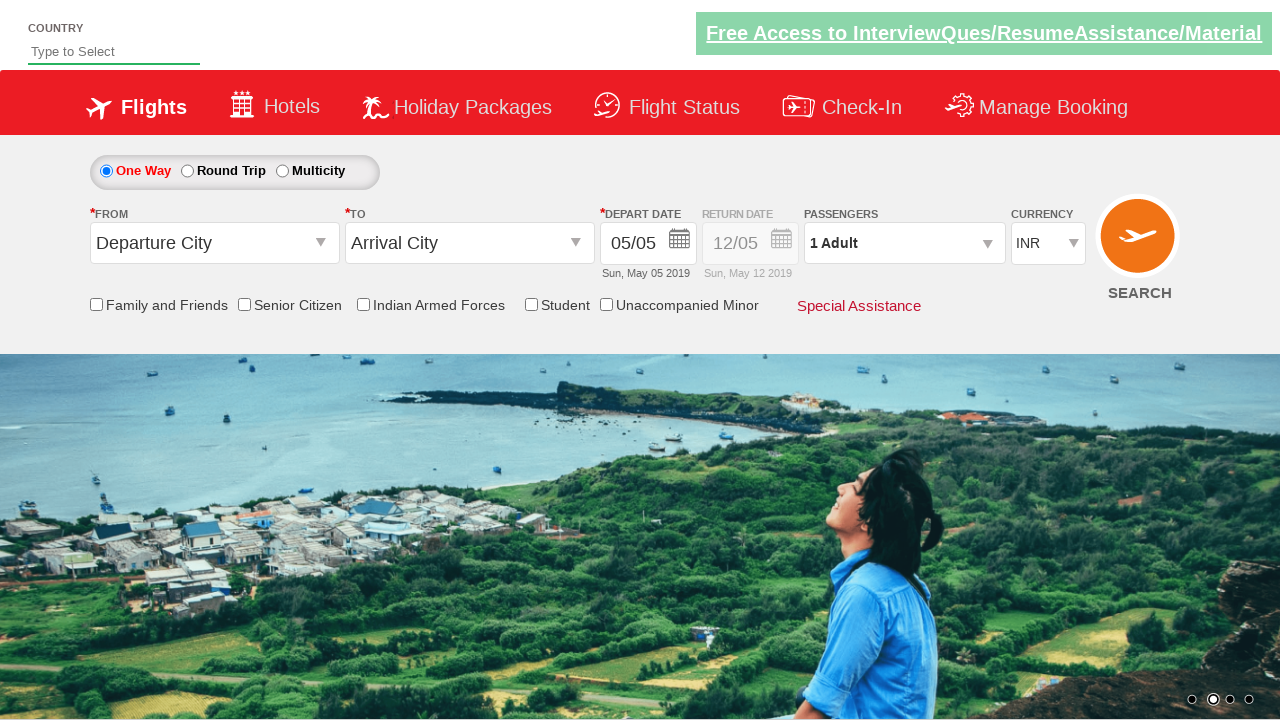

Clicked on currency dropdown at (1048, 244) on #ctl00_mainContent_DropDownListCurrency
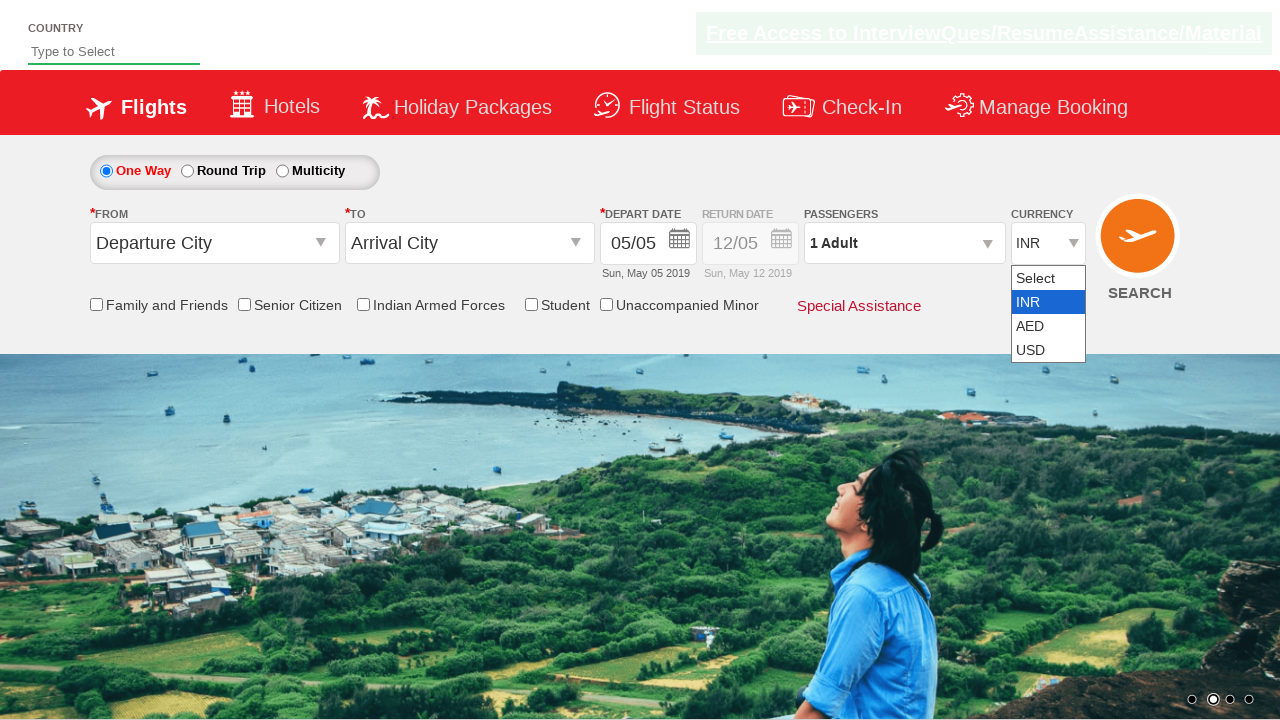

Selected currency by index 2 (3rd option) on #ctl00_mainContent_DropDownListCurrency
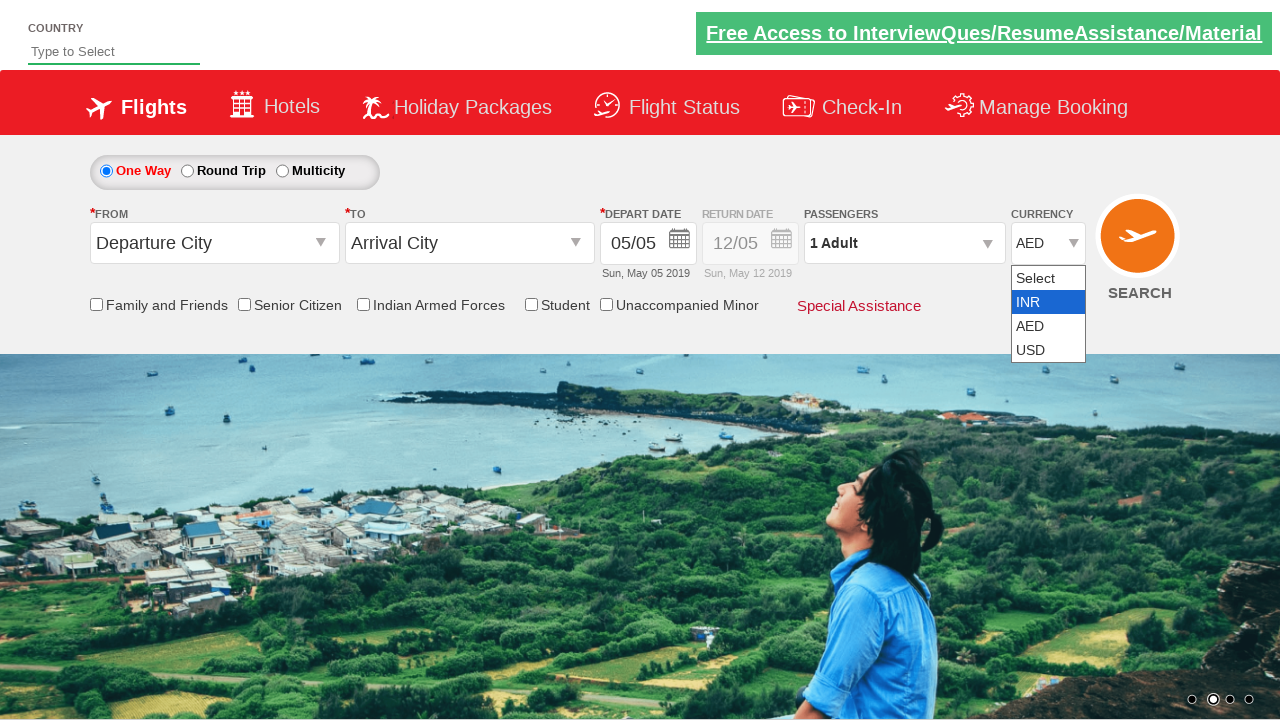

Selected USD currency by visible text on #ctl00_mainContent_DropDownListCurrency
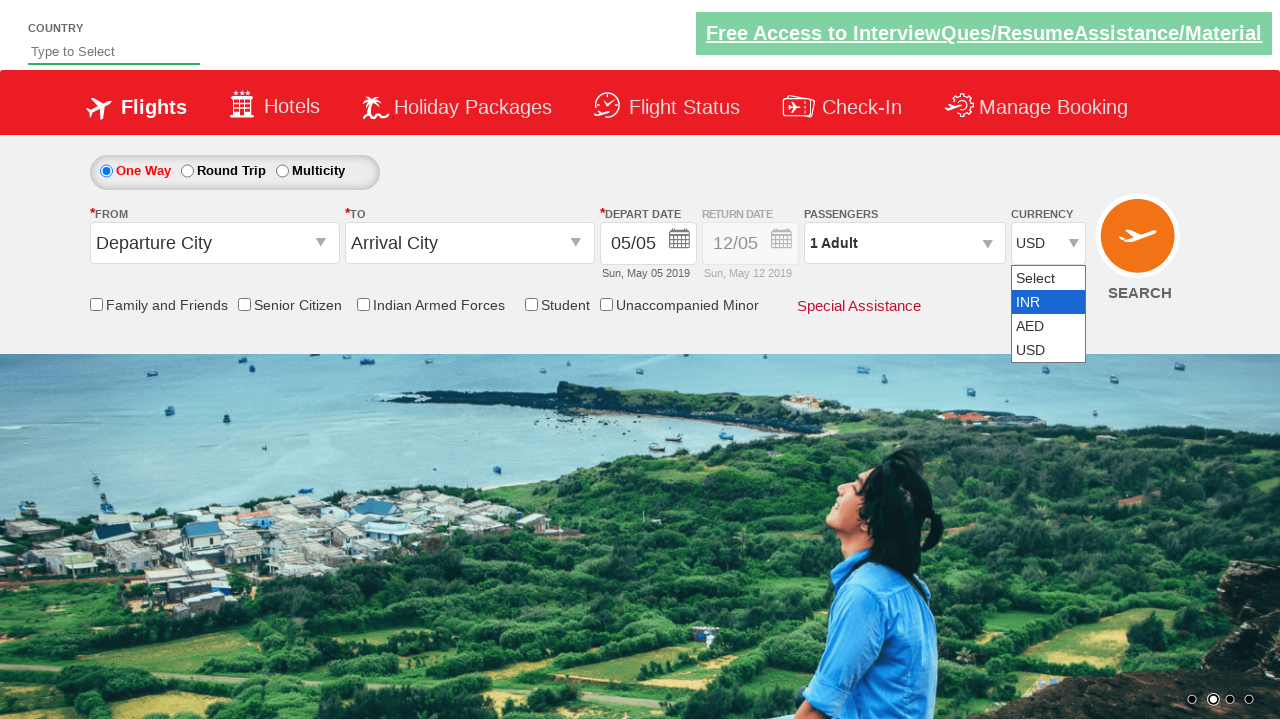

Clicked on passenger info dropdown at (904, 243) on #divpaxinfo
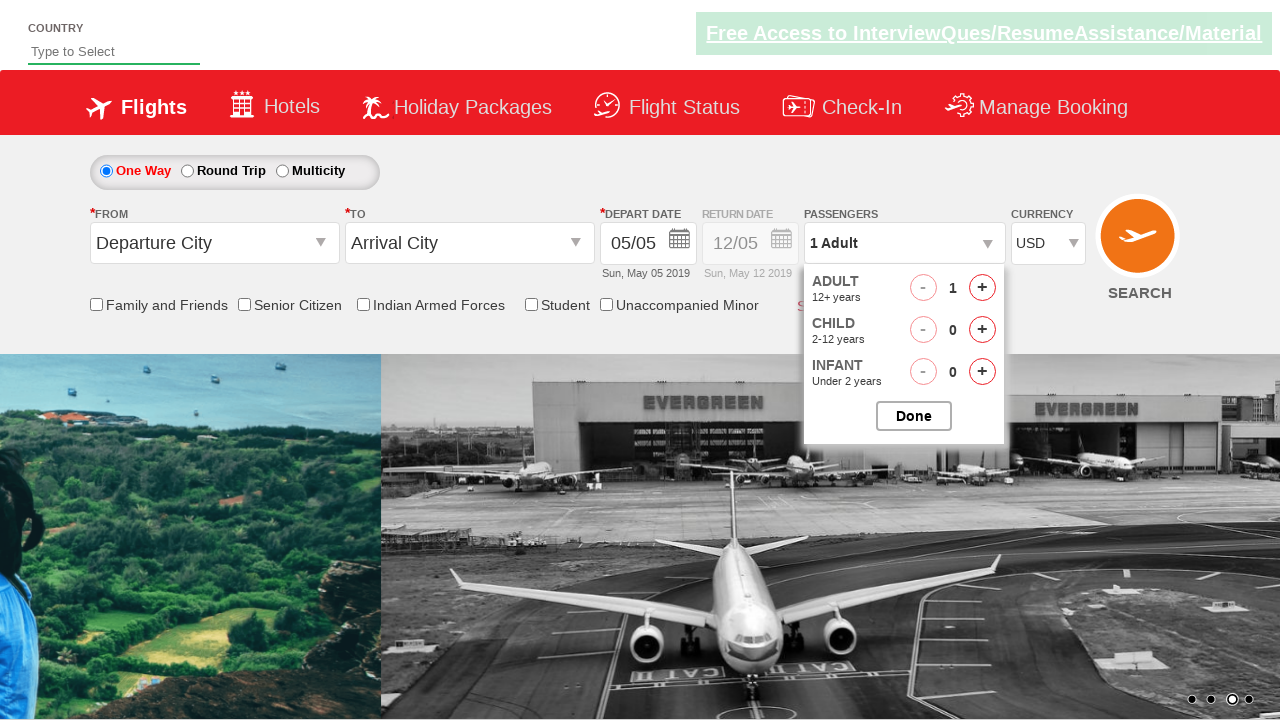

Waited for passenger dropdown to appear
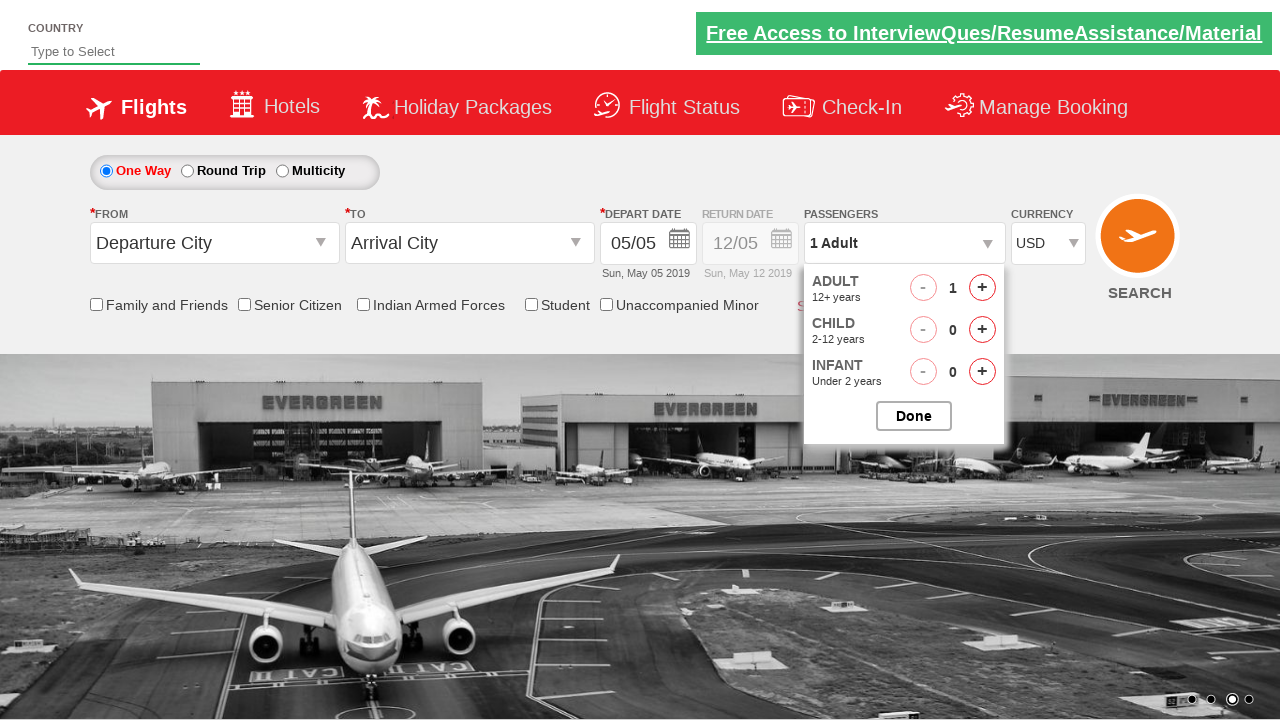

Clicked increment adult button (click 1 of 5) at (982, 288) on #hrefIncAdt
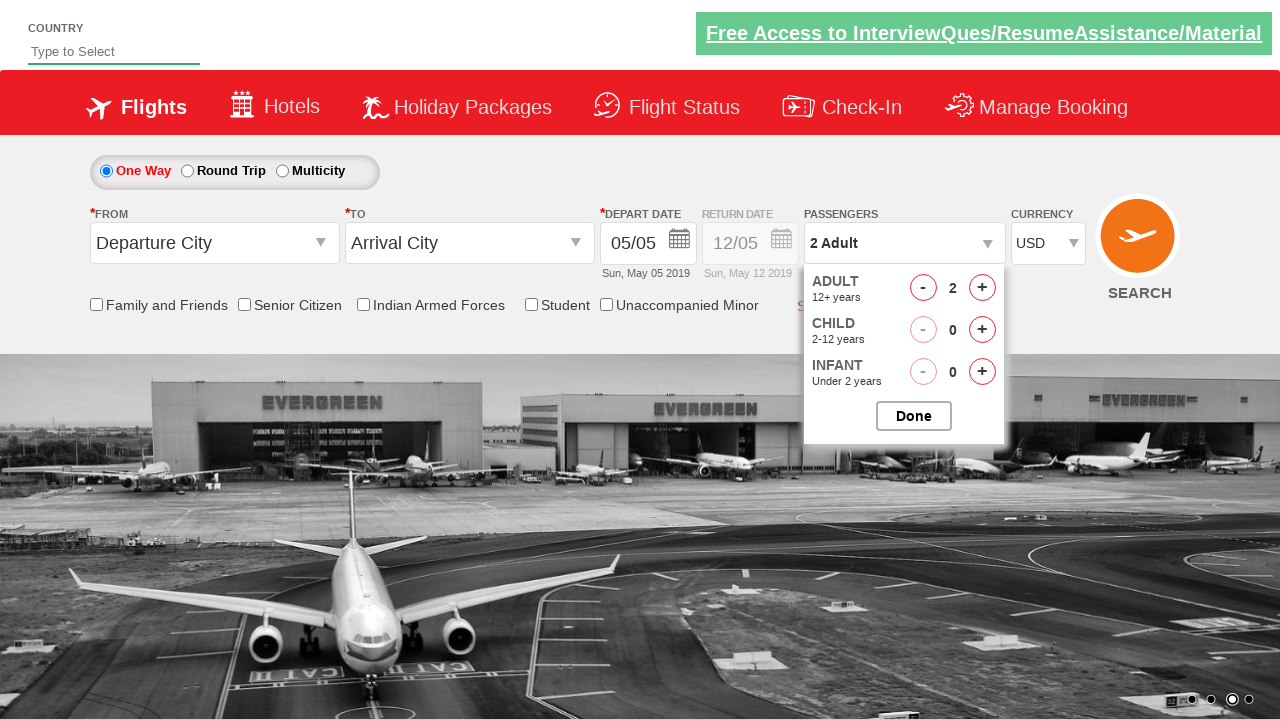

Clicked increment adult button (click 2 of 5) at (982, 288) on #hrefIncAdt
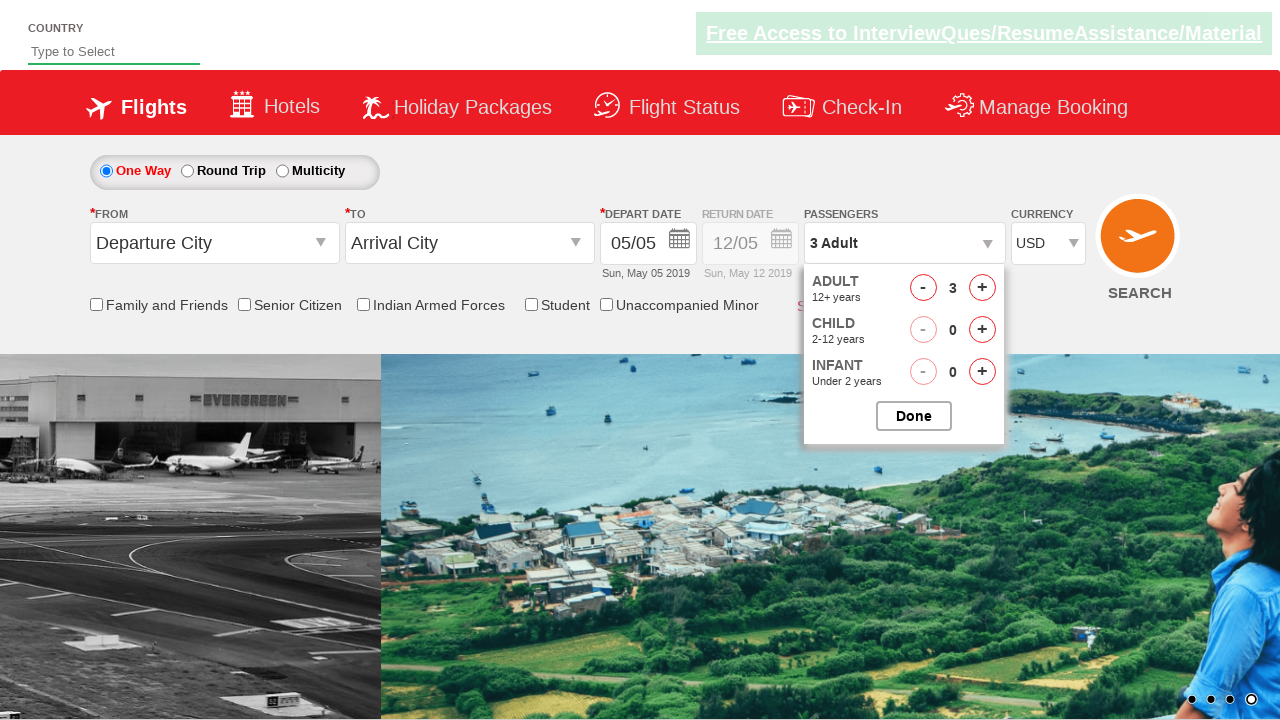

Clicked increment adult button (click 3 of 5) at (982, 288) on #hrefIncAdt
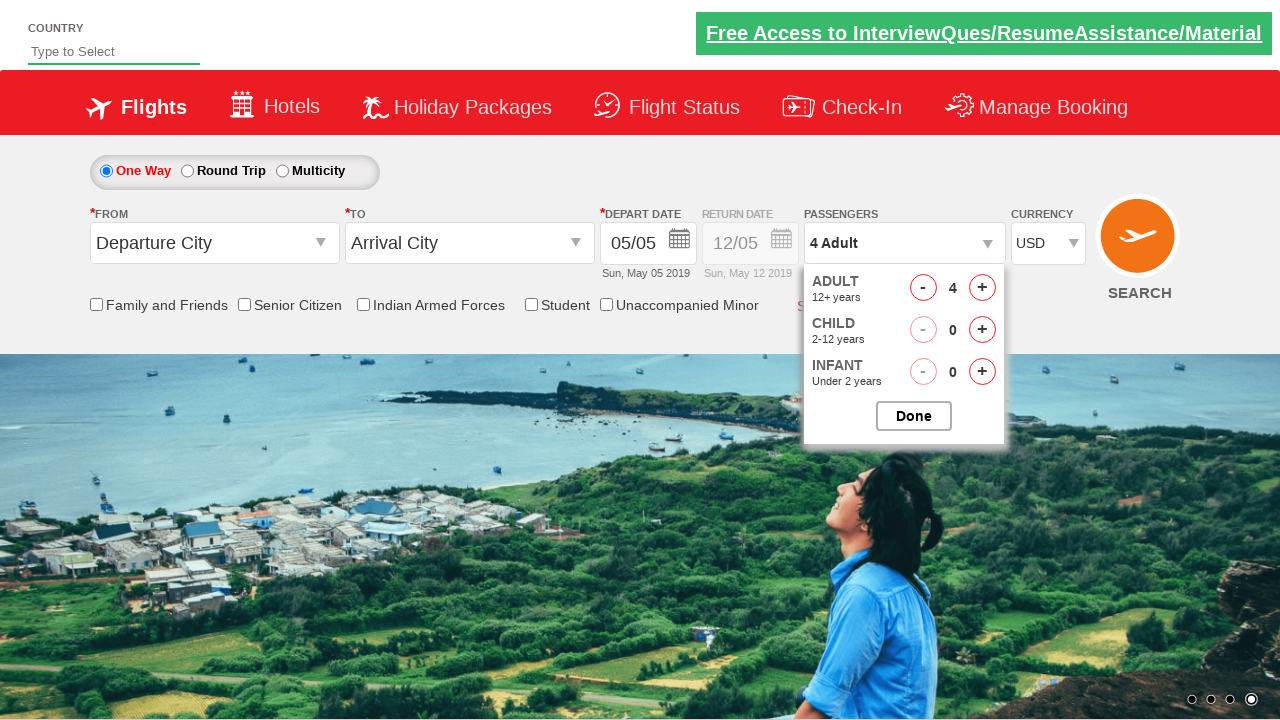

Clicked increment adult button (click 4 of 5) at (982, 288) on #hrefIncAdt
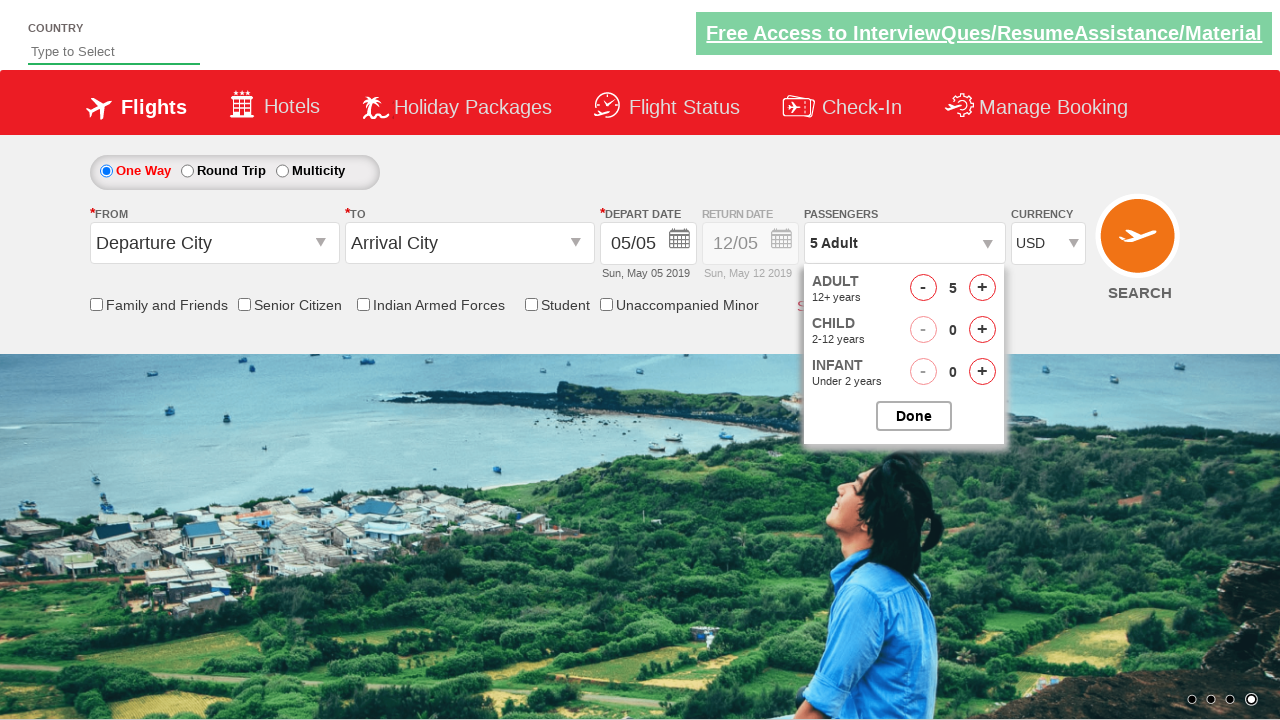

Clicked increment adult button (click 5 of 5) at (982, 288) on #hrefIncAdt
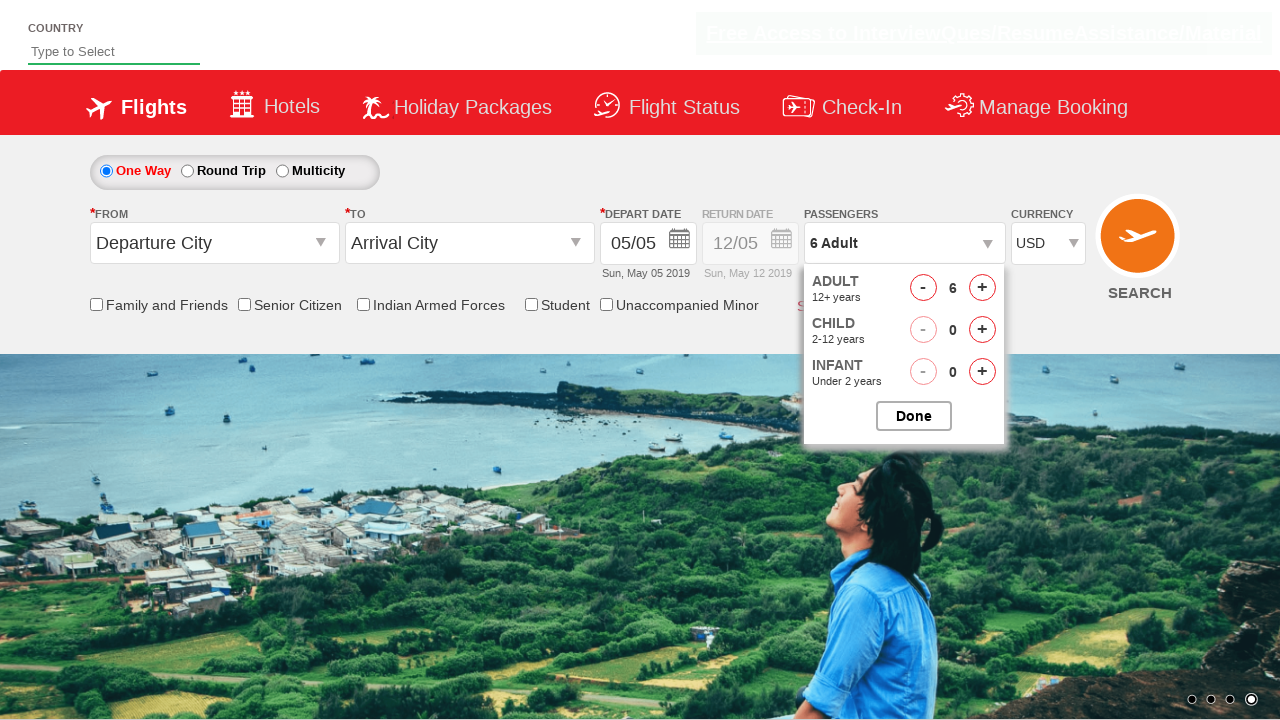

Closed passenger options at (914, 416) on #btnclosepaxoption
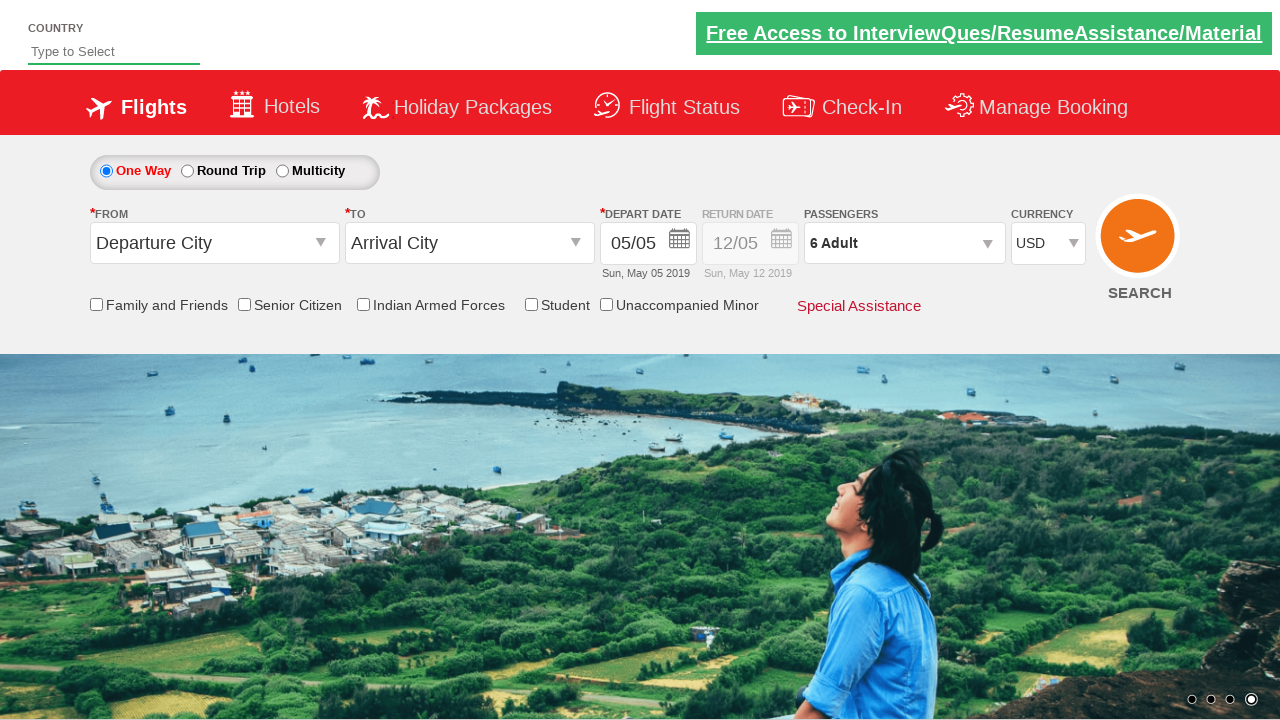

Clicked on origin station dropdown at (214, 243) on #ctl00_mainContent_ddl_originStation1_CTXT
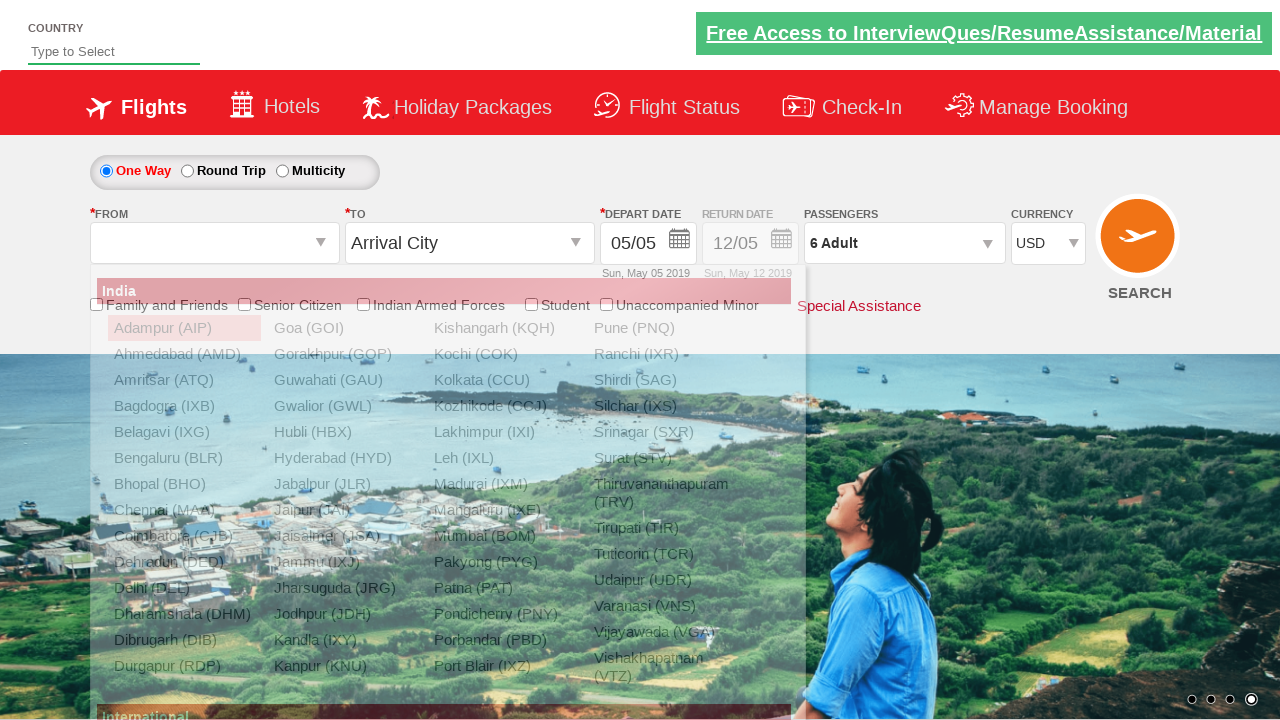

Selected origin city GWL (Gwalior) at (344, 406) on xpath=//a[@value='GWL']
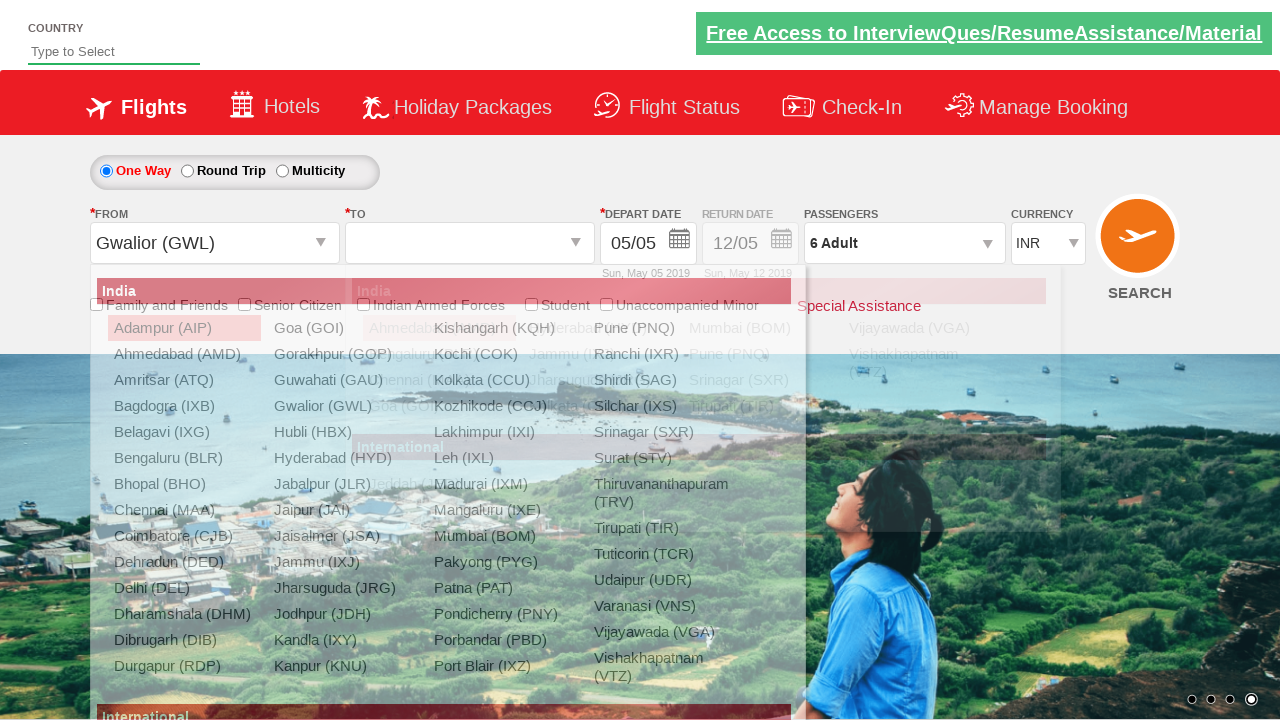

Waited for destination dropdown to appear
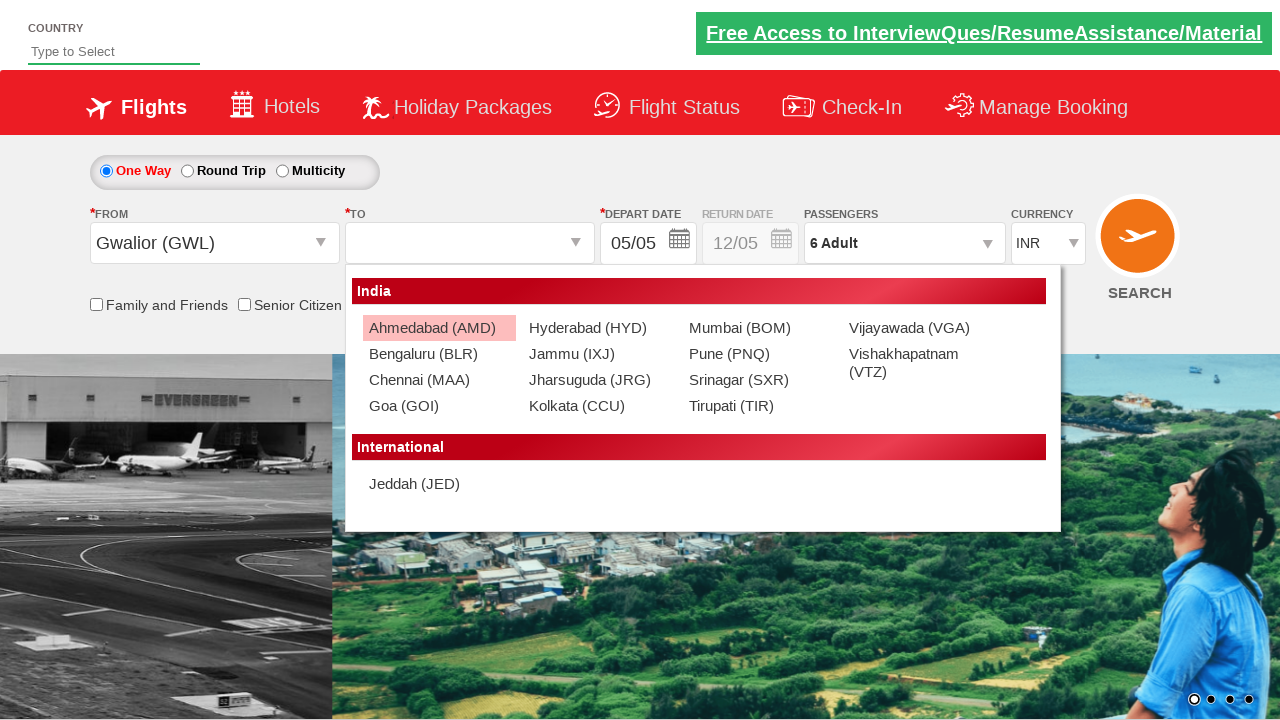

Selected destination city MAA (Chennai) at (439, 380) on (//a[@value='MAA'])[2]
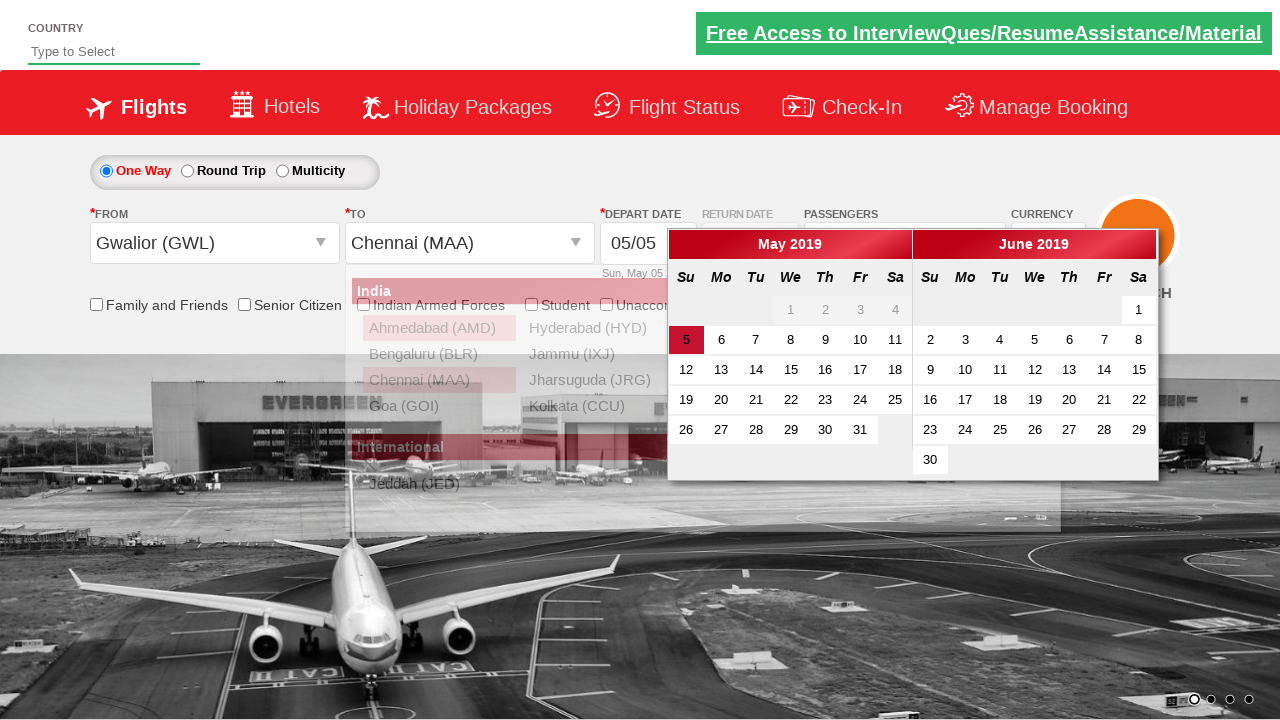

Filled auto-suggestion input field with 'ind' on #autosuggest
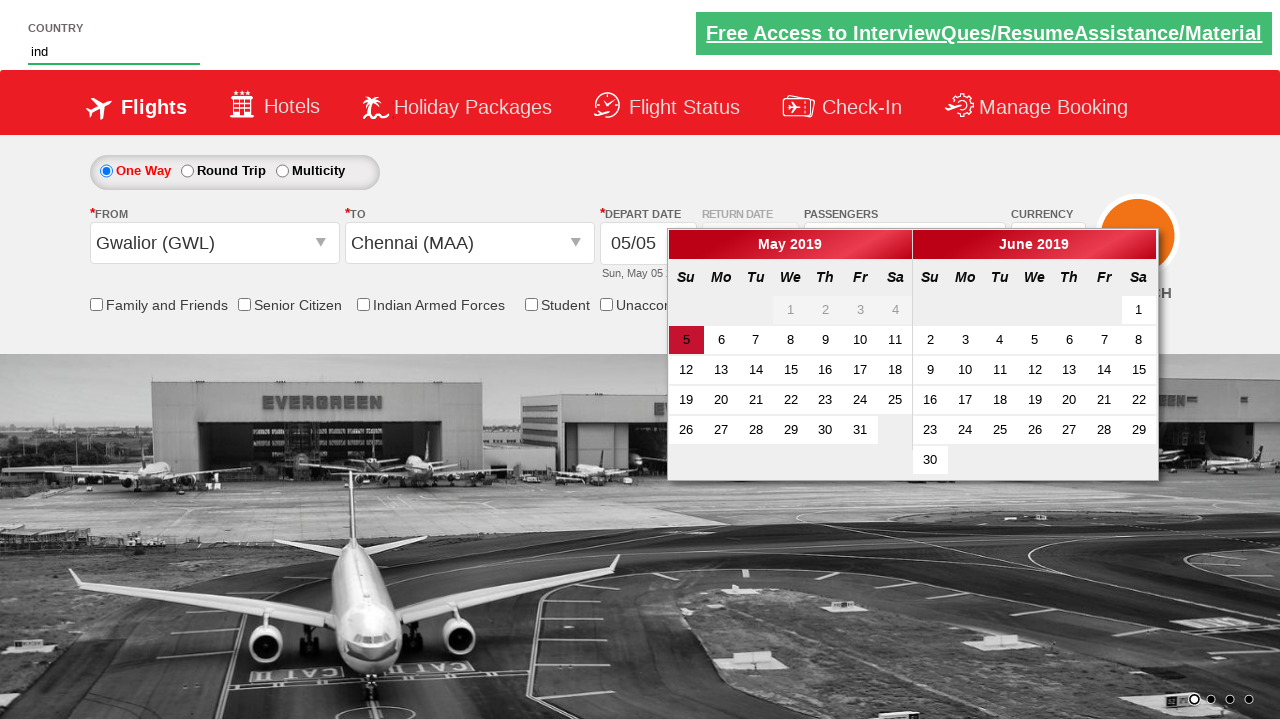

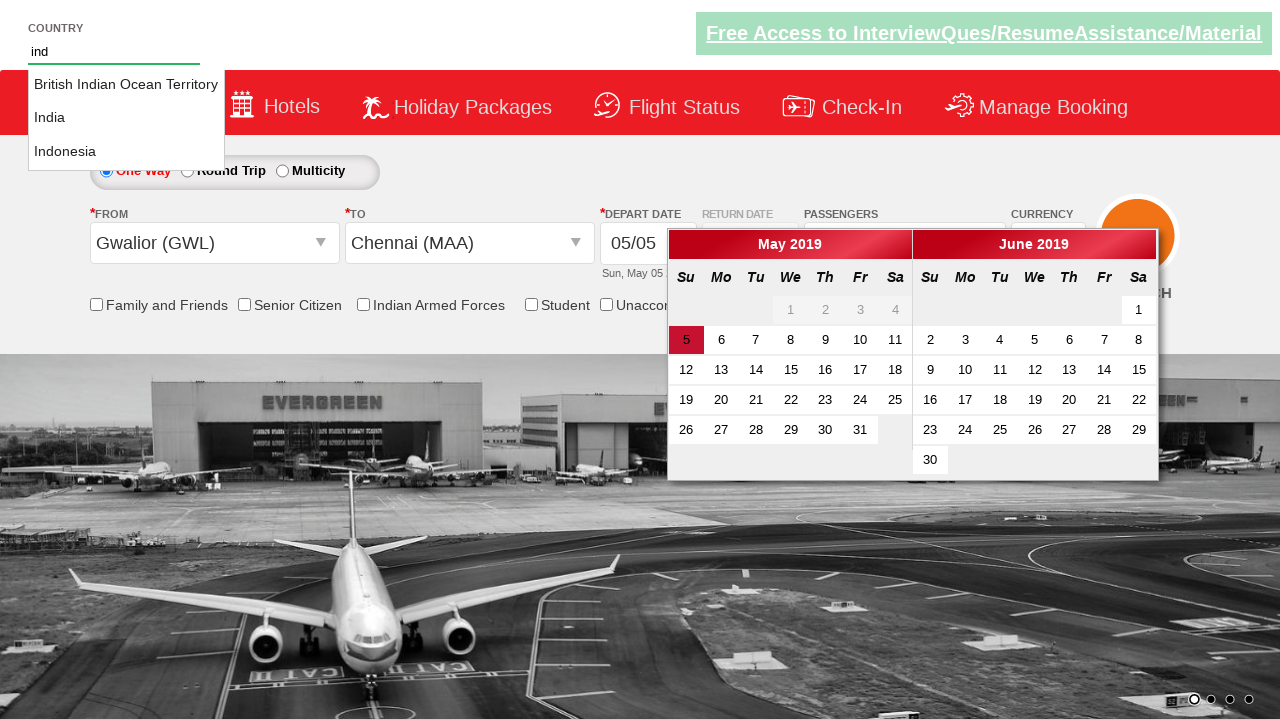